Navigates to Futures section and views futures performance with weekly timeframe (duplicate of Task4)

Starting URL: https://finviz.com/

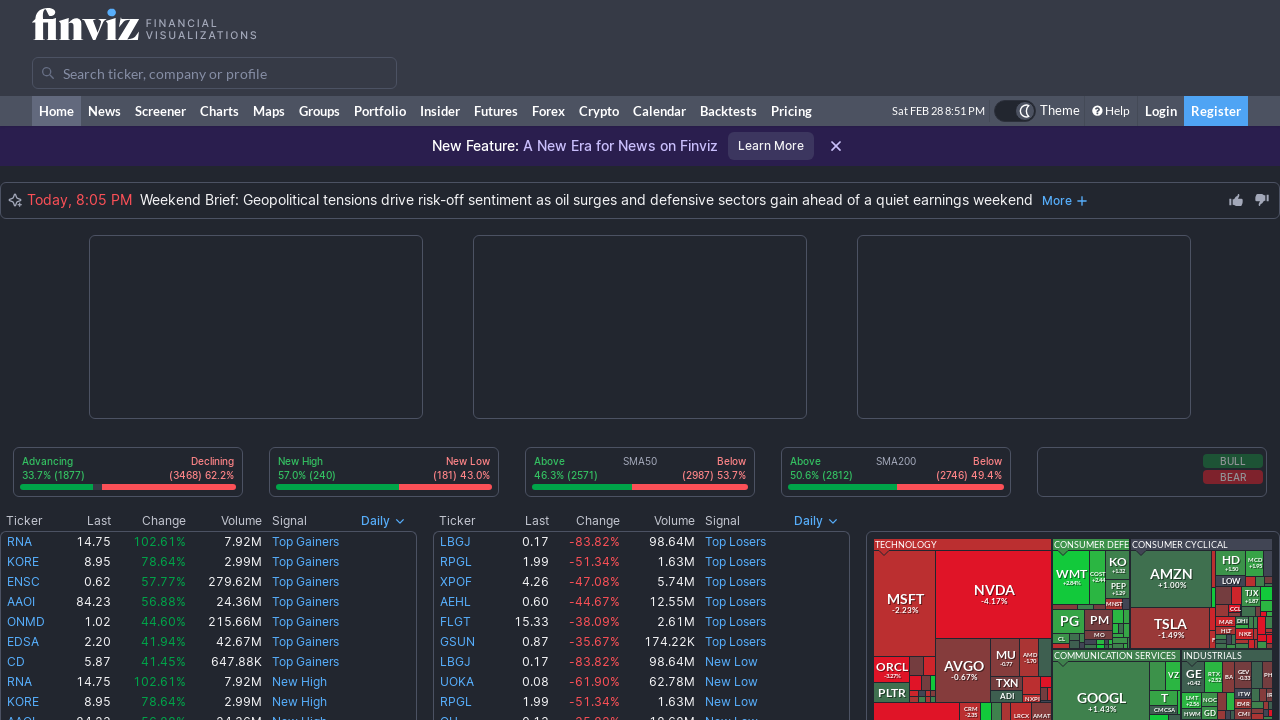

Clicked on Futures link at (496, 111) on a[href='/futures.ashx']
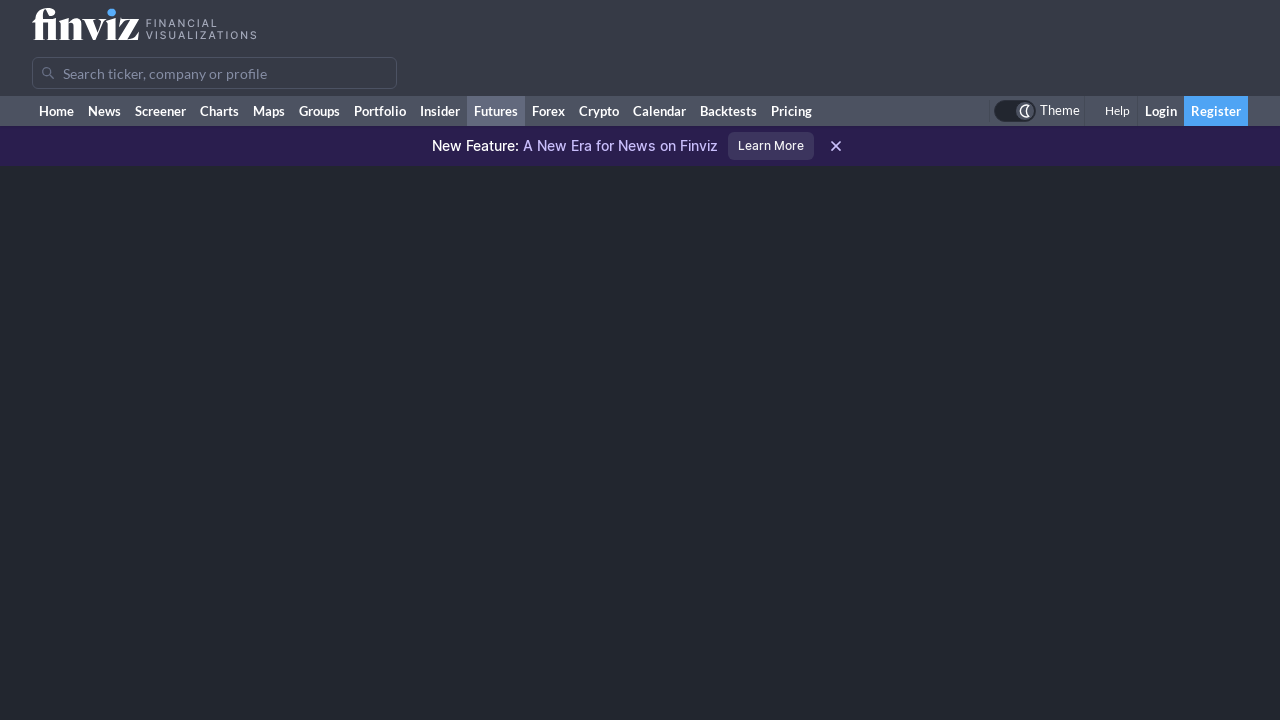

Clicked on Futures Performance link at (126, 190) on a[href='/futures_performance.ashx']
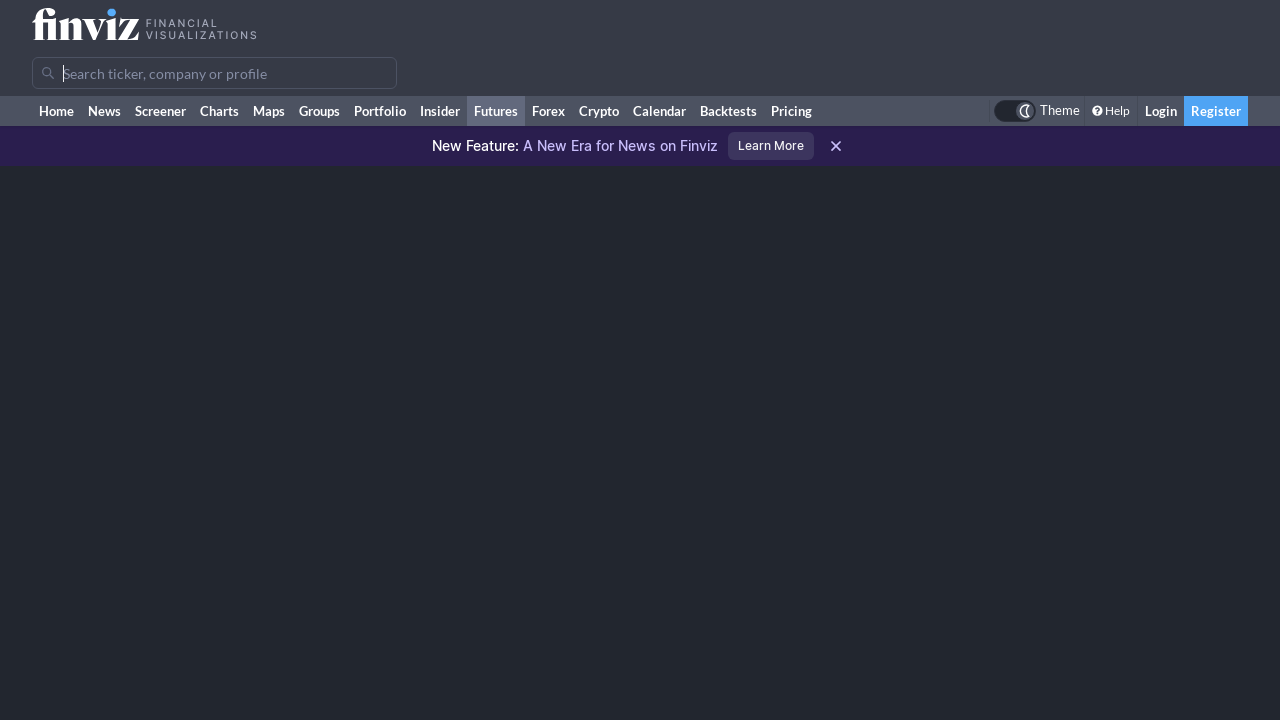

Clicked on weekly performance view at (1043, 190) on a[href='/futures_performance.ashx?v=12']
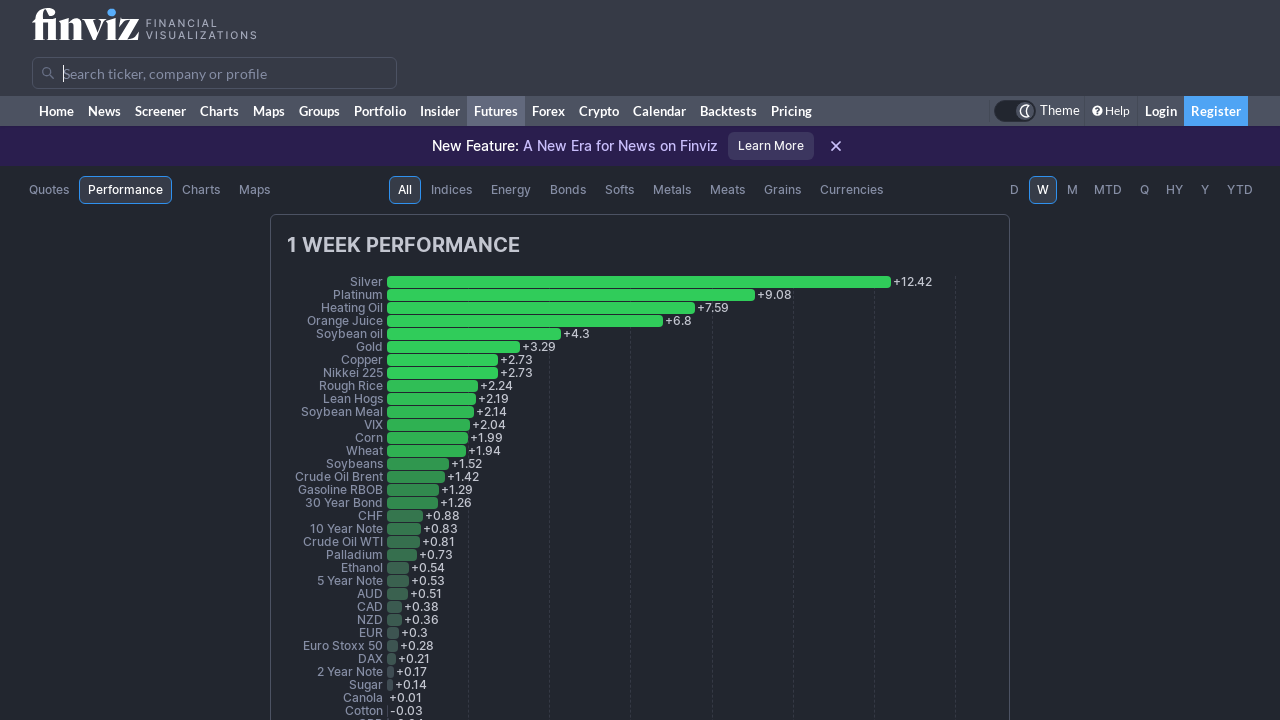

Waited for page to load (600ms timeout)
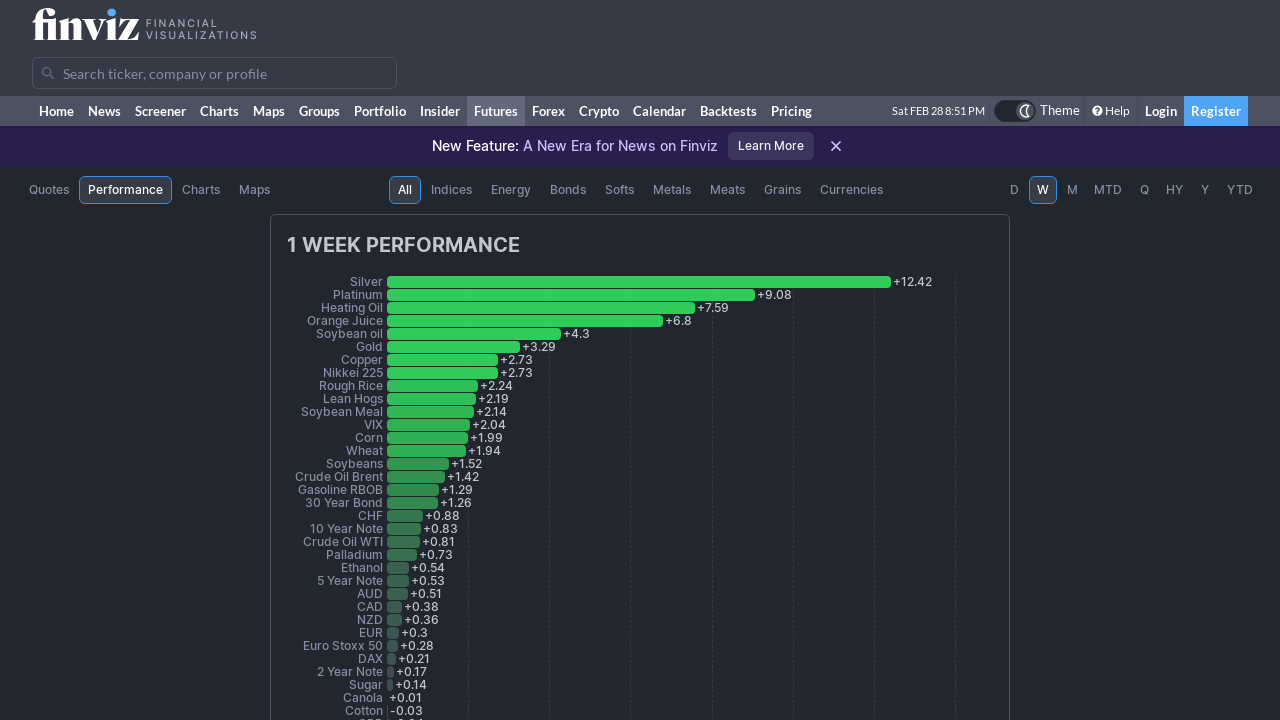

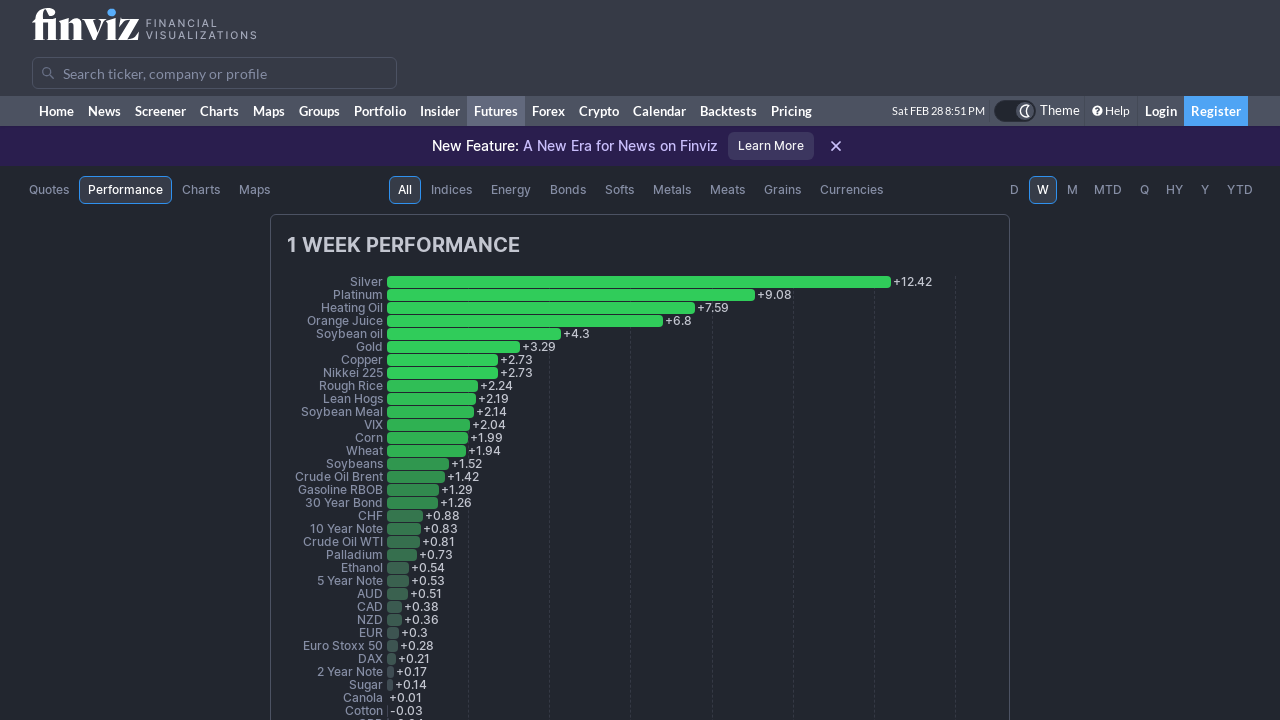